Tests action sequence with pauses by hovering, clicking and holding, then typing text with delays.

Starting URL: https://www.selenium.dev/selenium/web/mouse_interaction.html

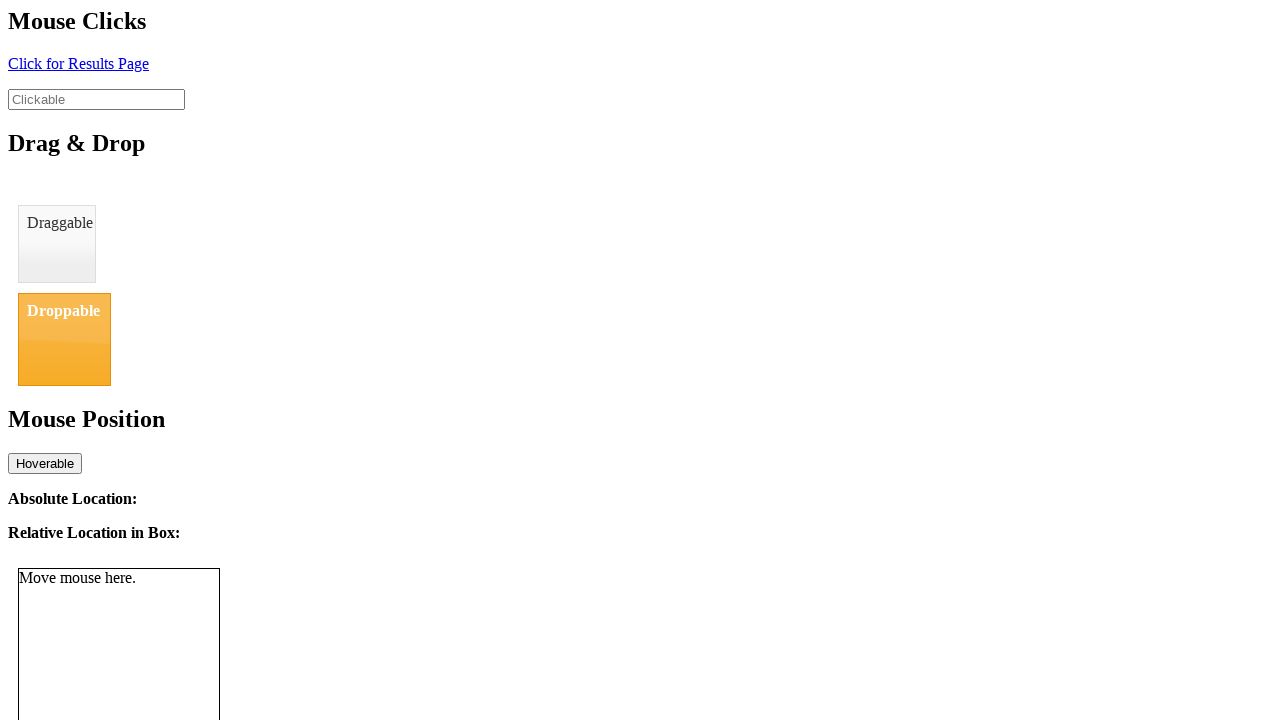

Hovered over clickable element at (96, 99) on #clickable
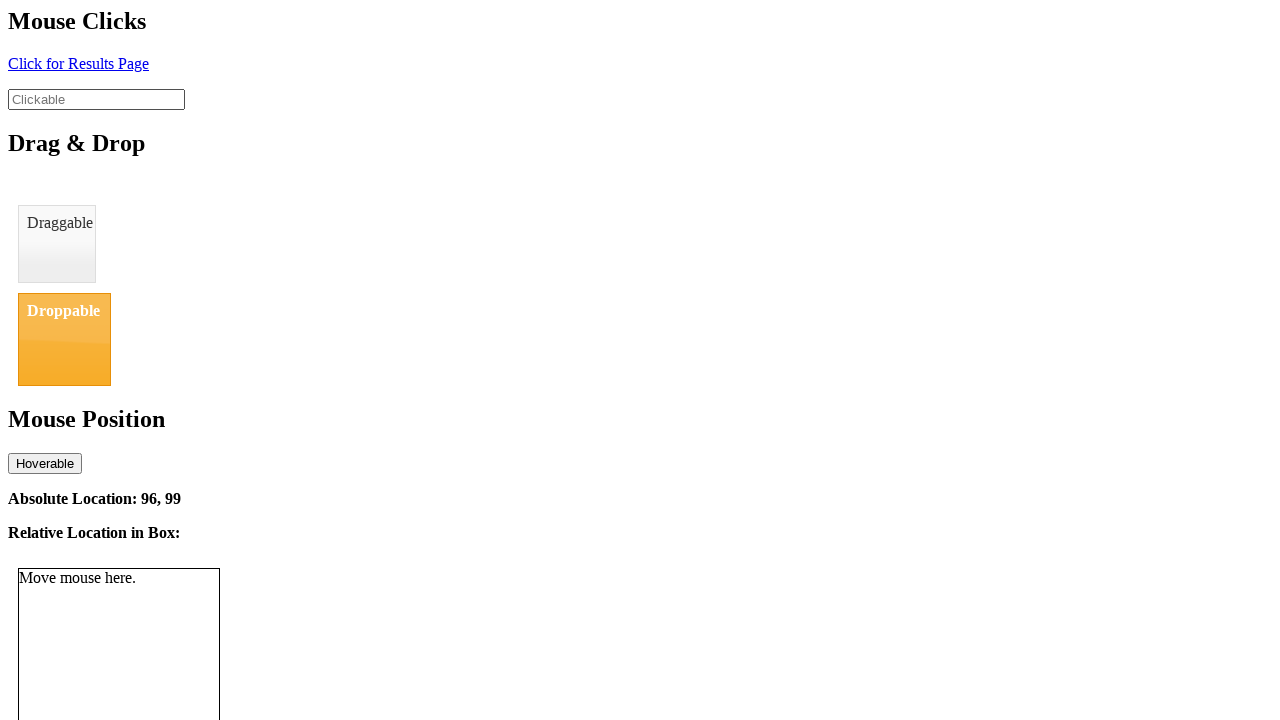

Clicked on the clickable element at (96, 99) on #clickable
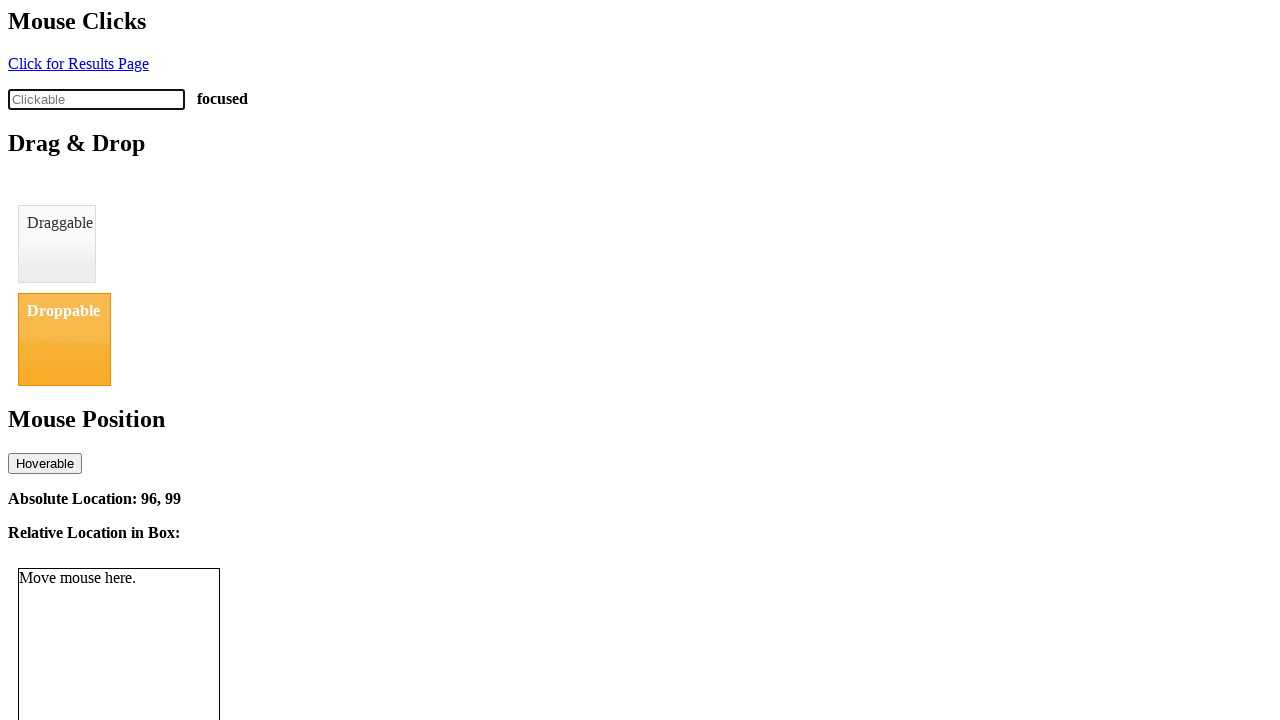

Filled clickable element with text 'action pause' on #clickable
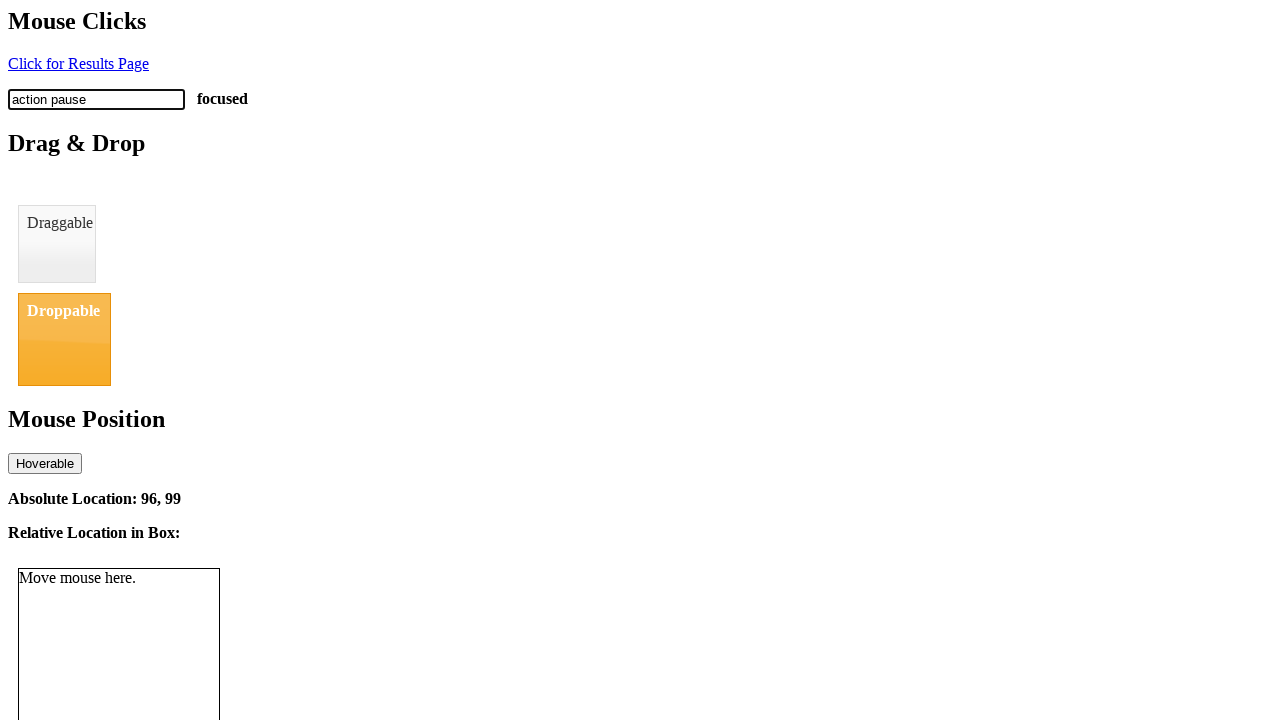

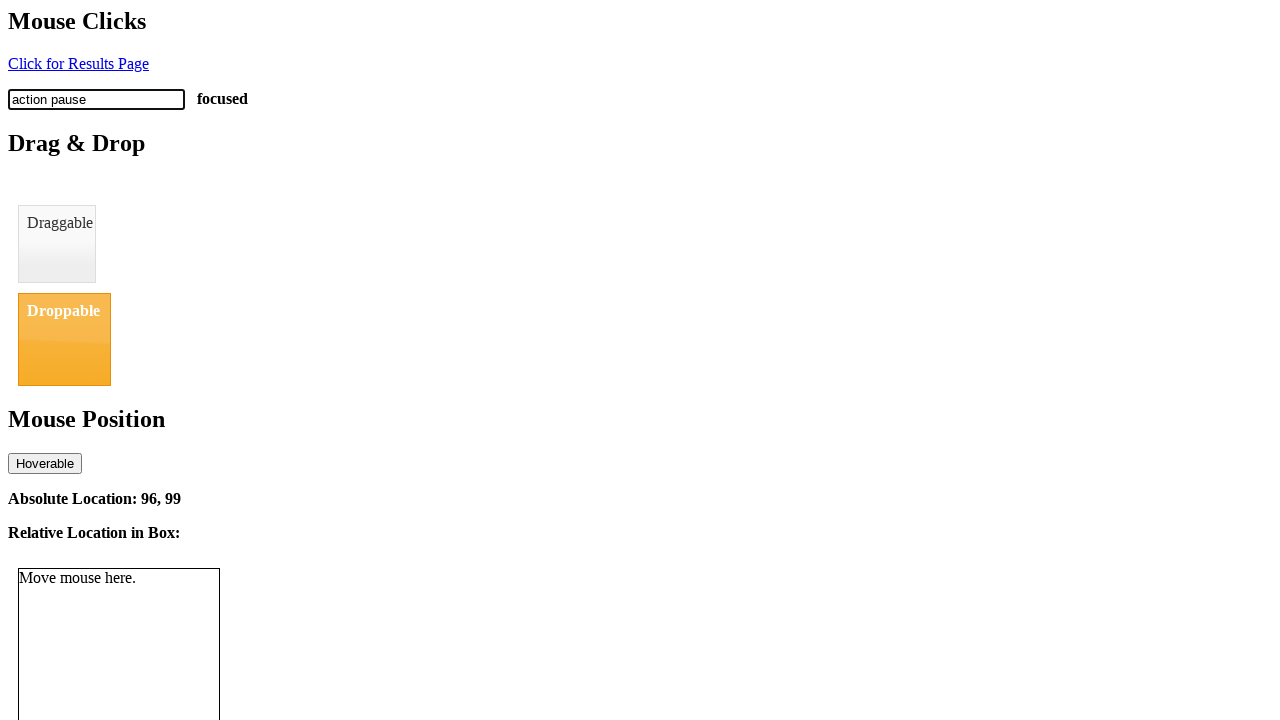